Navigates to the dropdown page and retrieves all options from a dropdown element

Starting URL: https://the-internet.herokuapp.com/

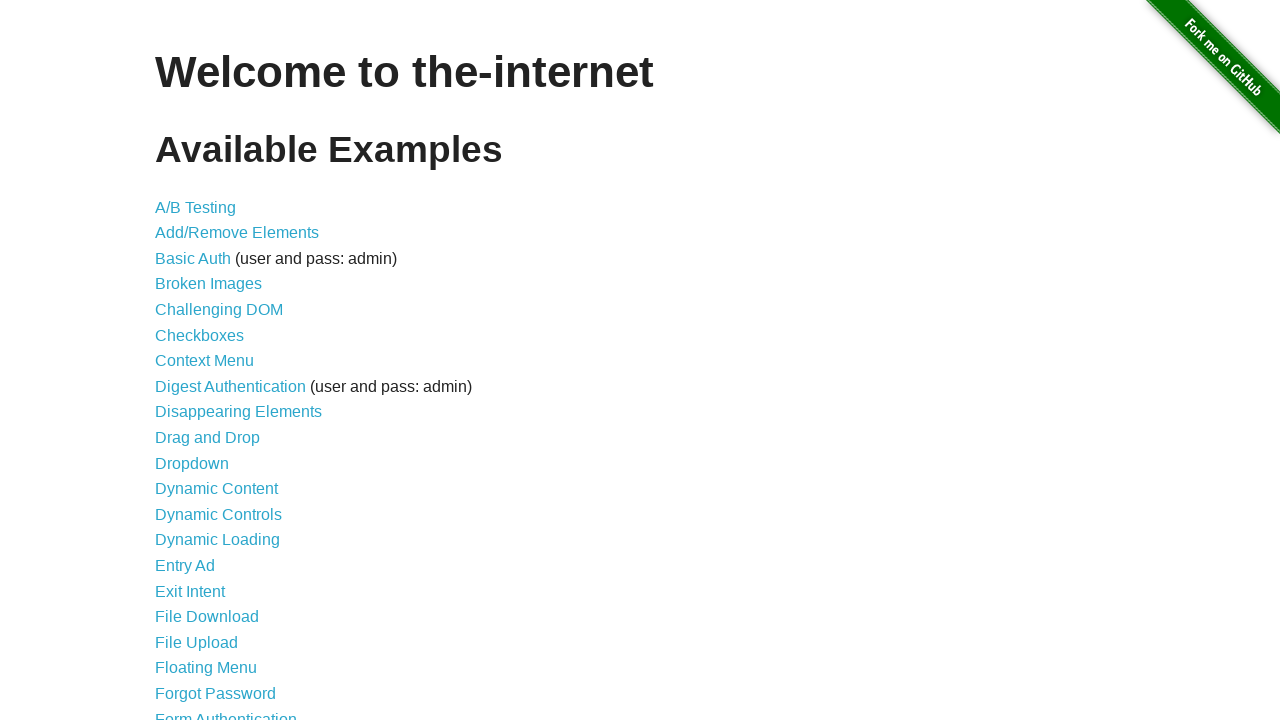

Clicked on dropdown link at (192, 463) on a[href='/dropdown']
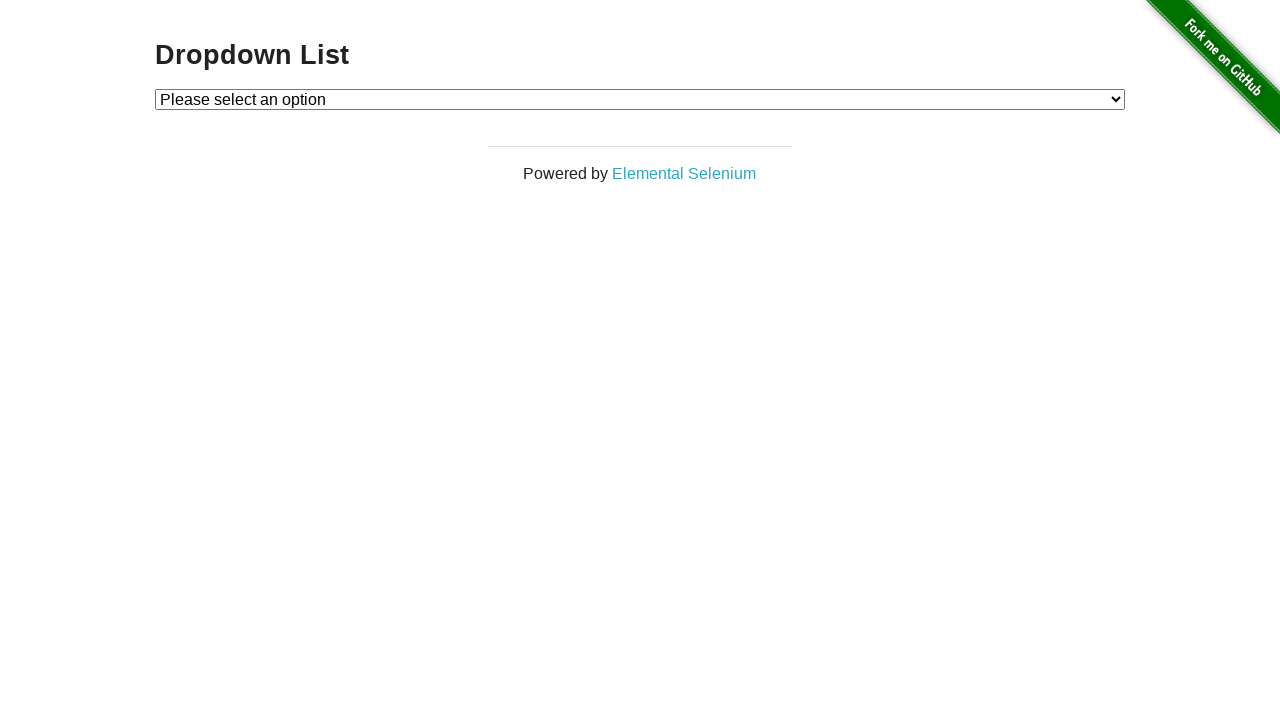

Dropdown element loaded and visible
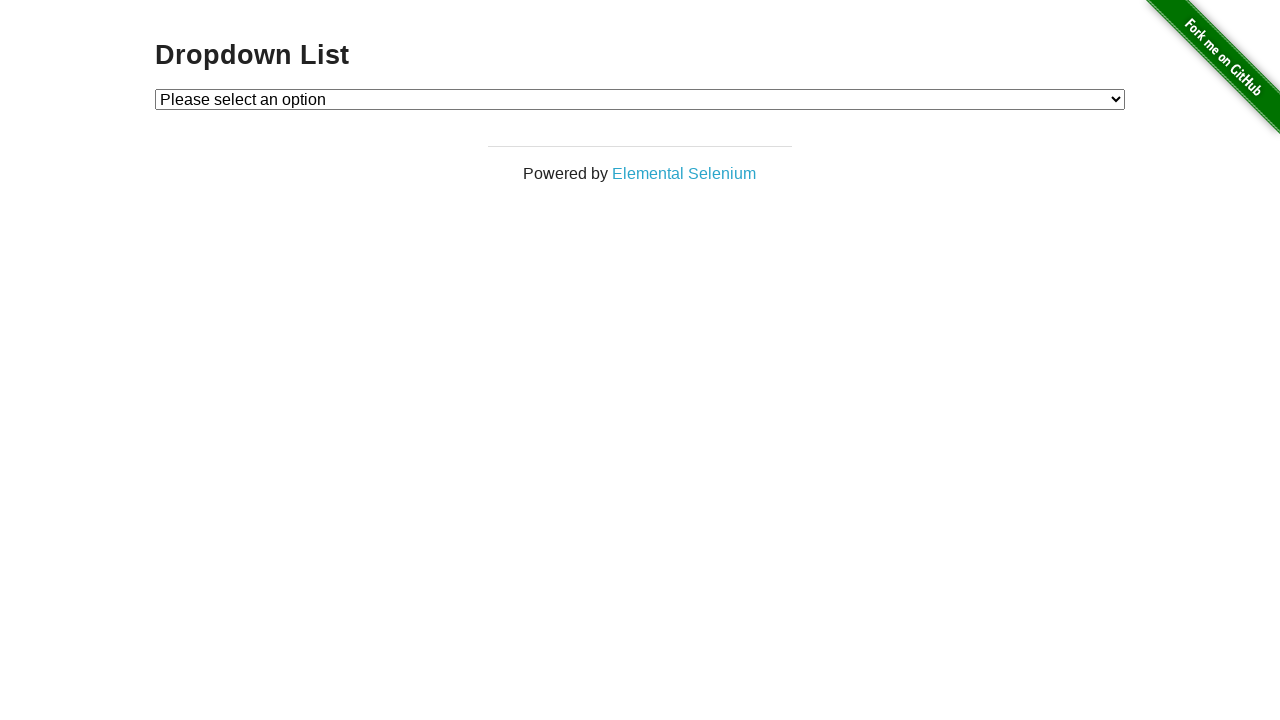

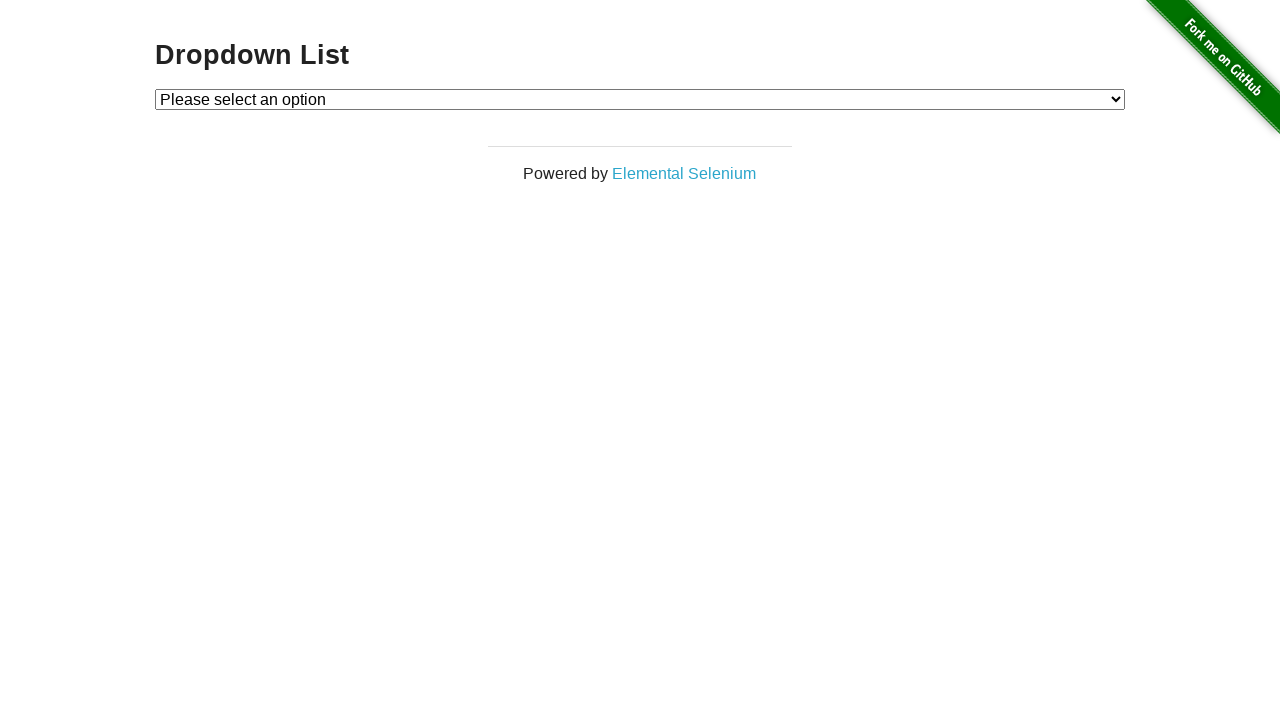